Tests adding todo items to the list by filling the input and pressing Enter, verifying items appear correctly

Starting URL: https://demo.playwright.dev/todomvc

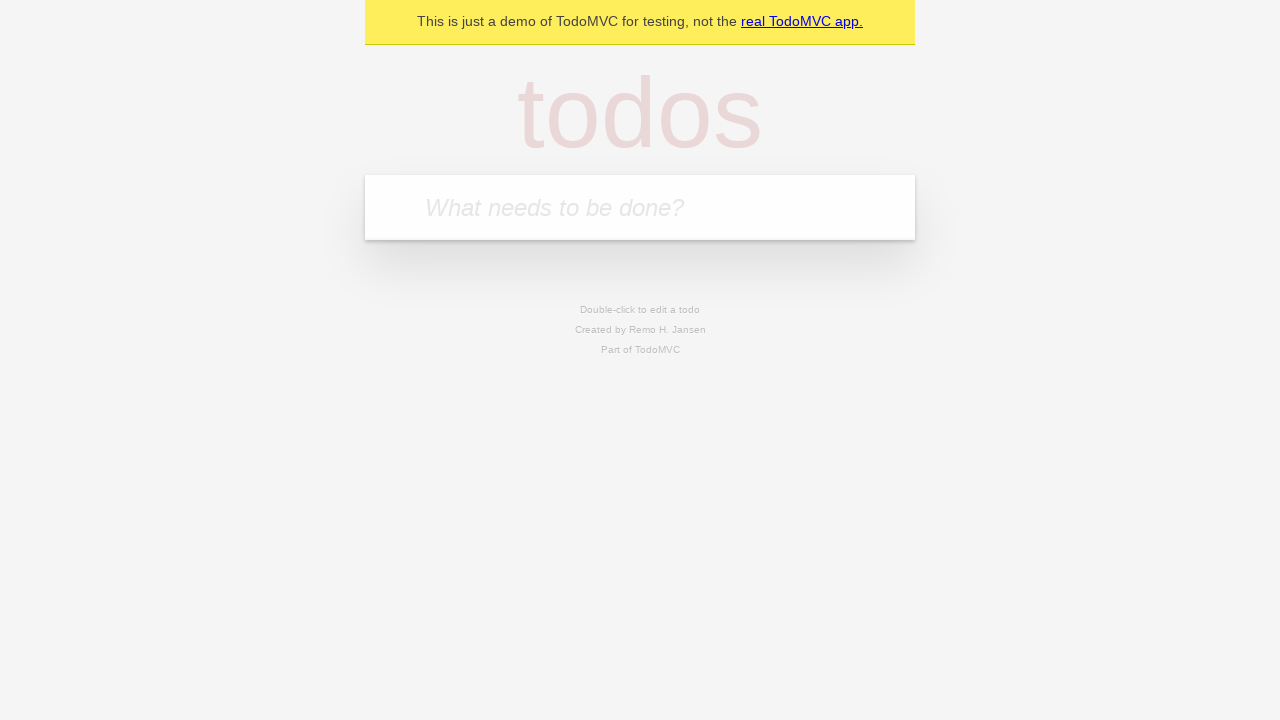

Located the 'What needs to be done?' input field
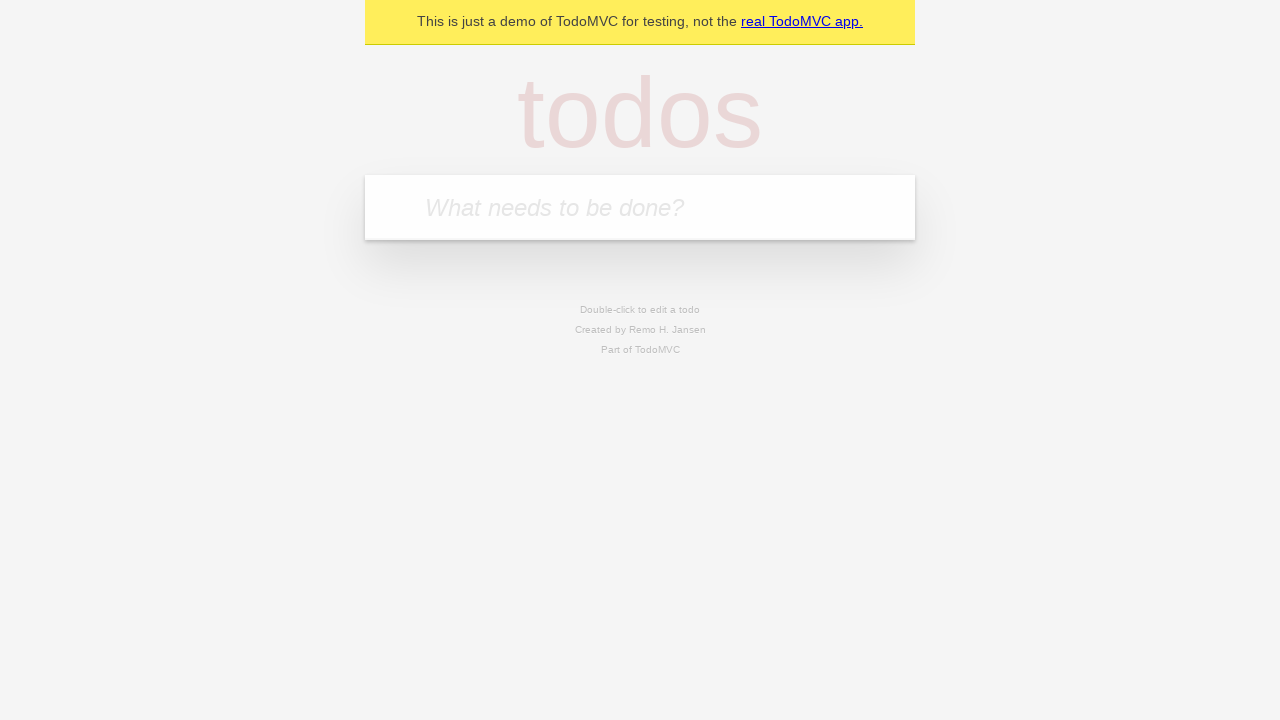

Filled input with first todo item 'buy some cheese' on internal:attr=[placeholder="What needs to be done?"i]
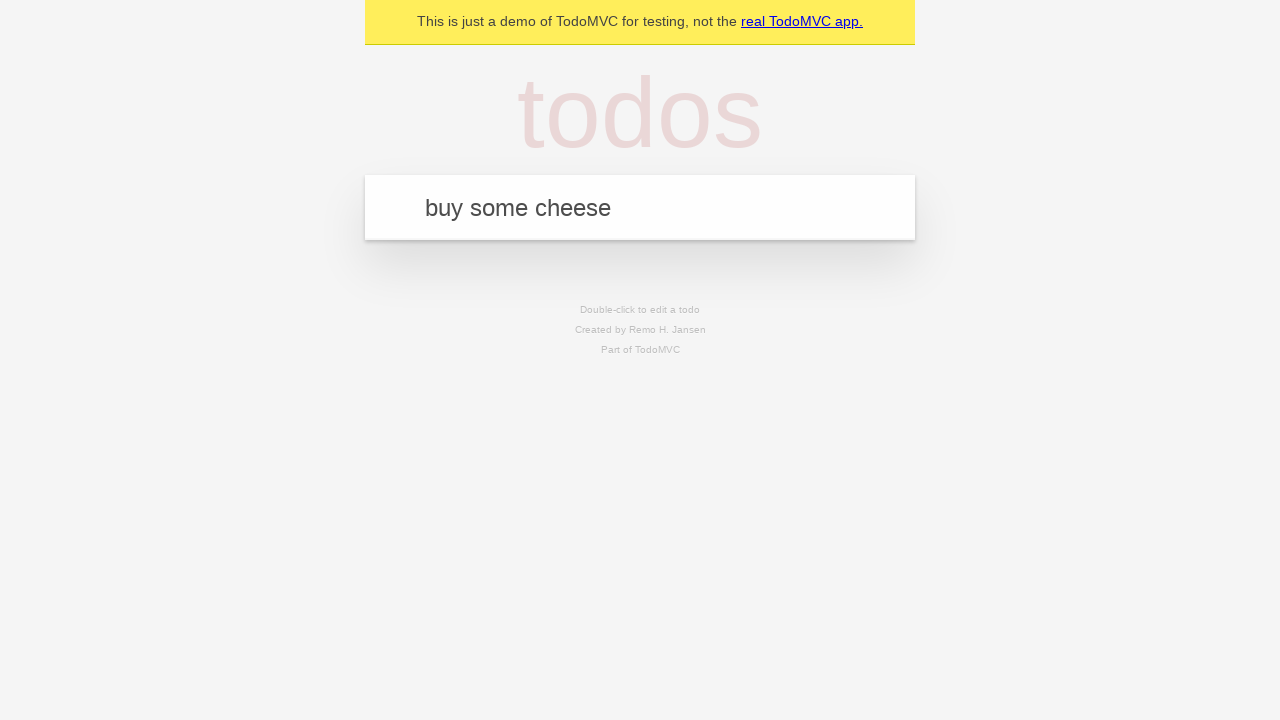

Pressed Enter to add first todo item on internal:attr=[placeholder="What needs to be done?"i]
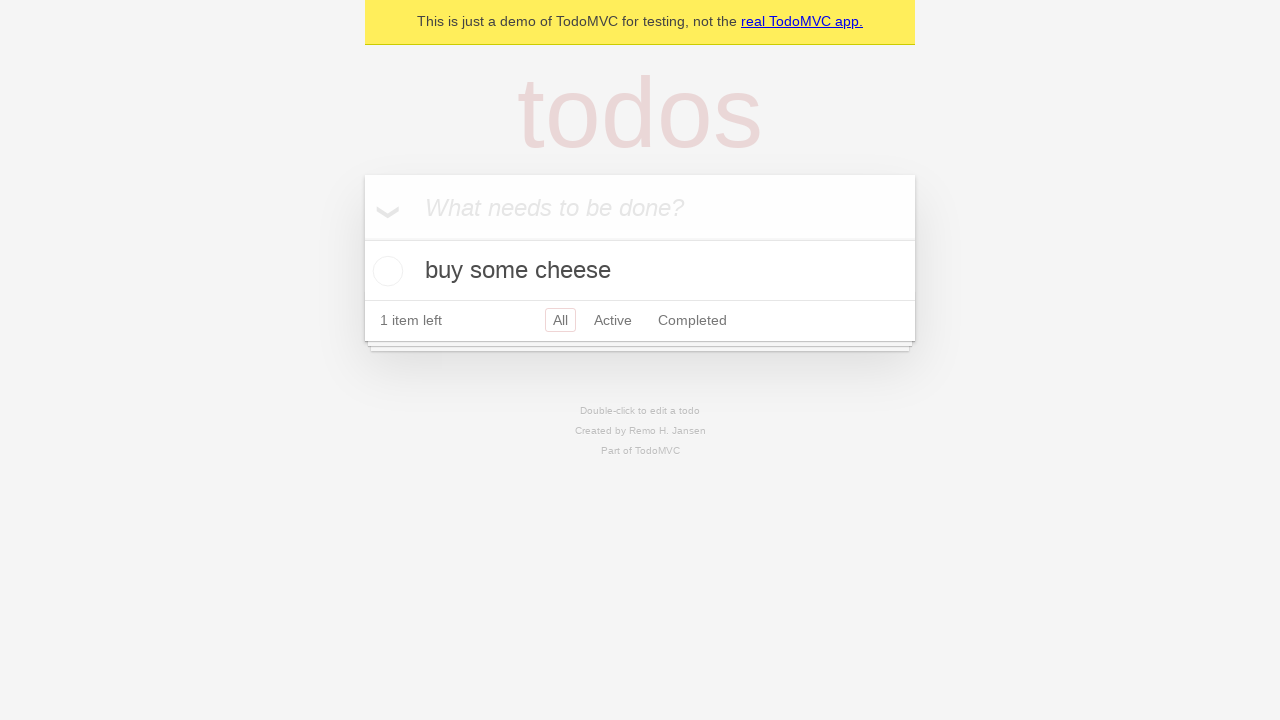

First todo item appeared in the list
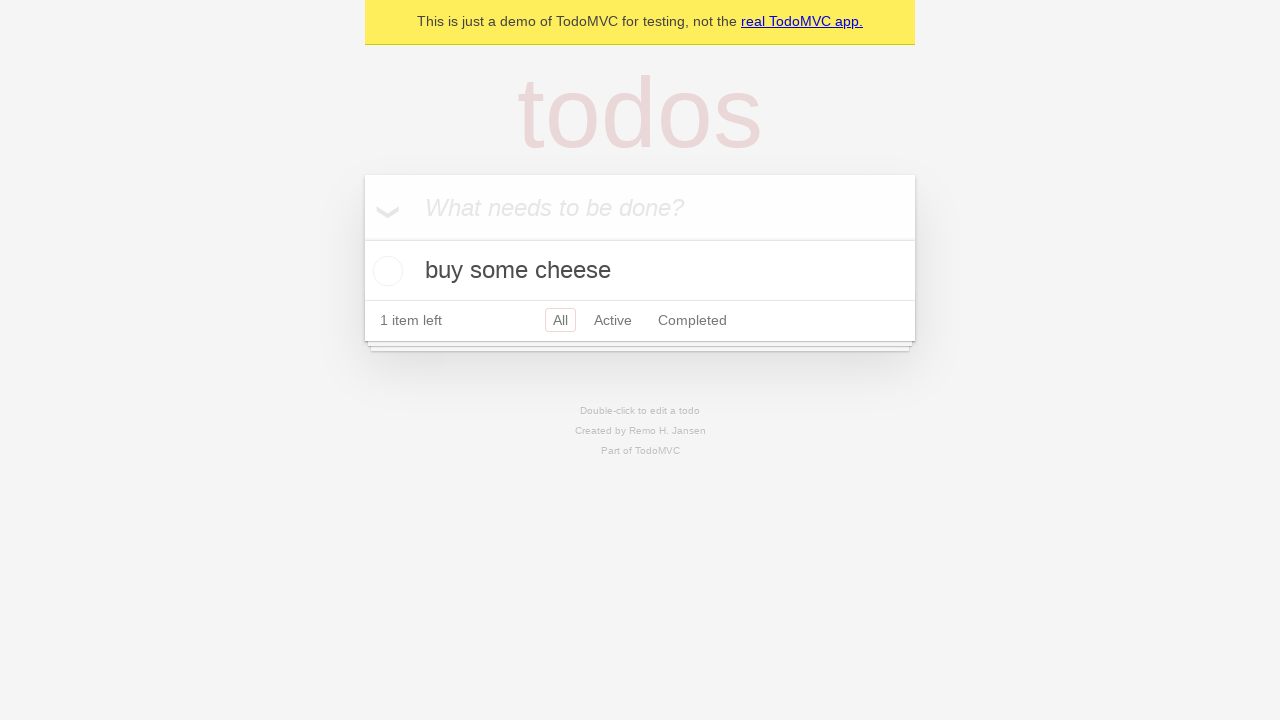

Filled input with second todo item 'feed the cat' on internal:attr=[placeholder="What needs to be done?"i]
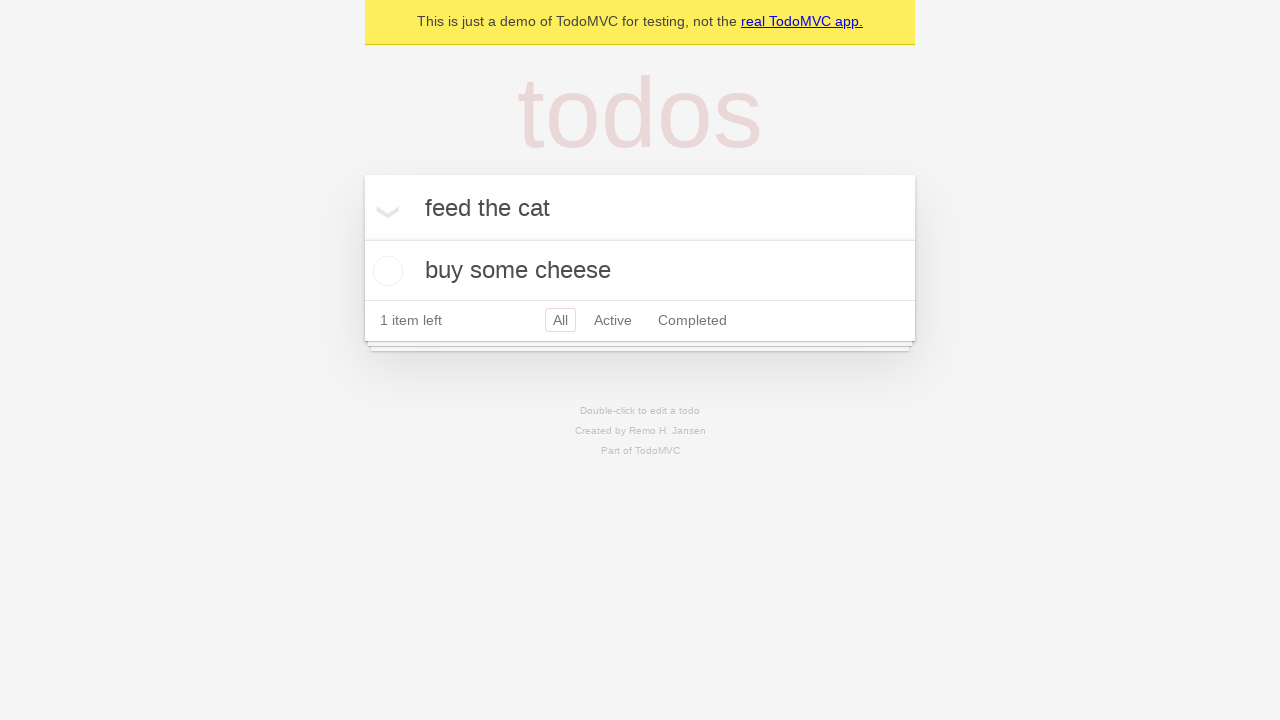

Pressed Enter to add second todo item on internal:attr=[placeholder="What needs to be done?"i]
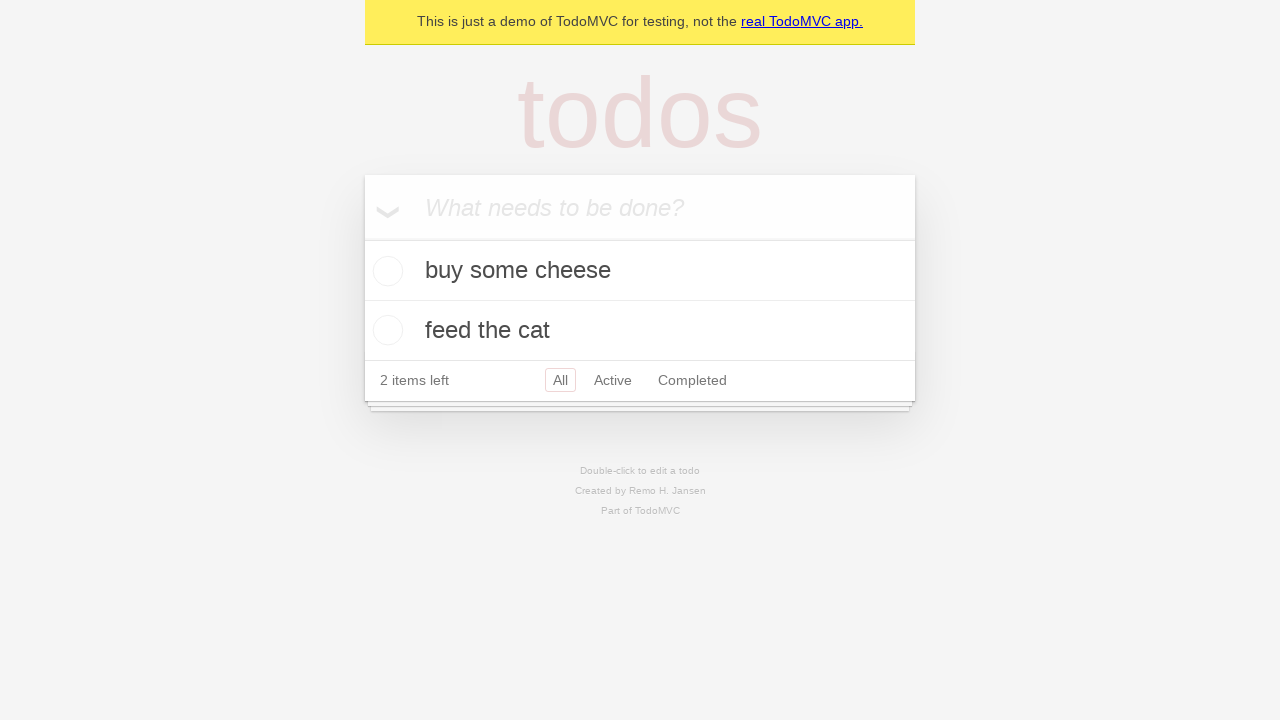

Both todo items are now visible in the list
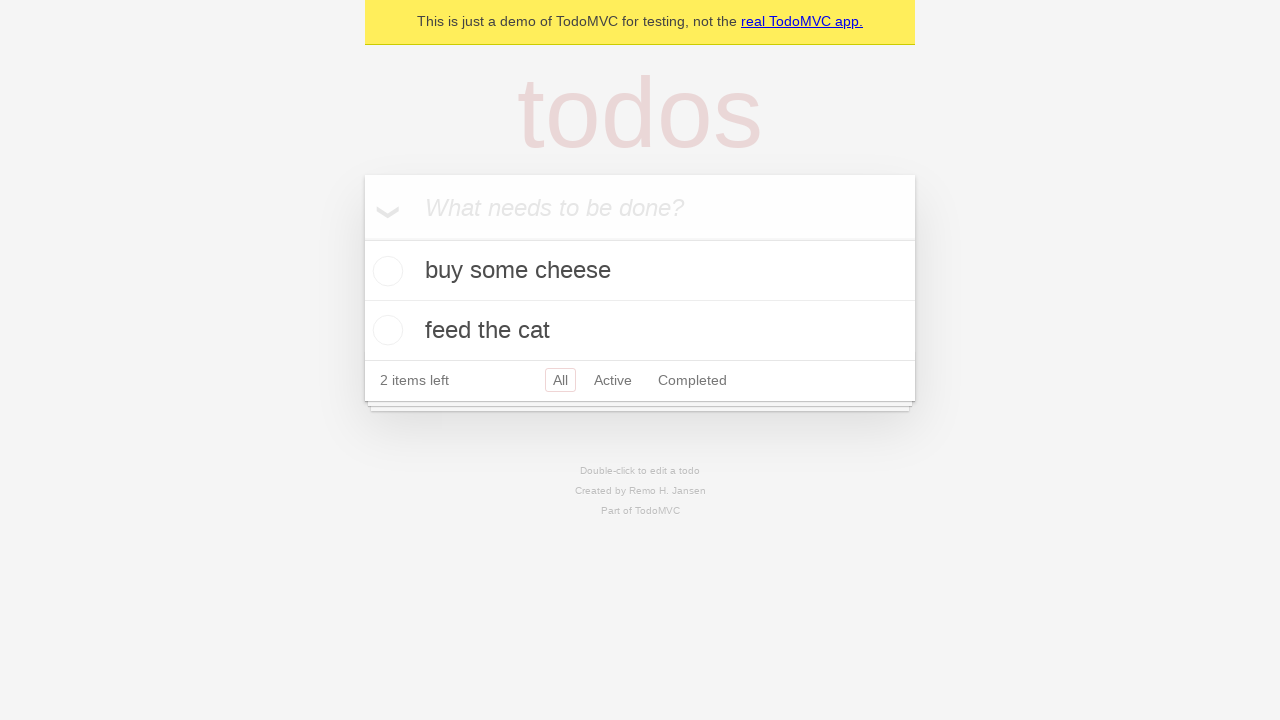

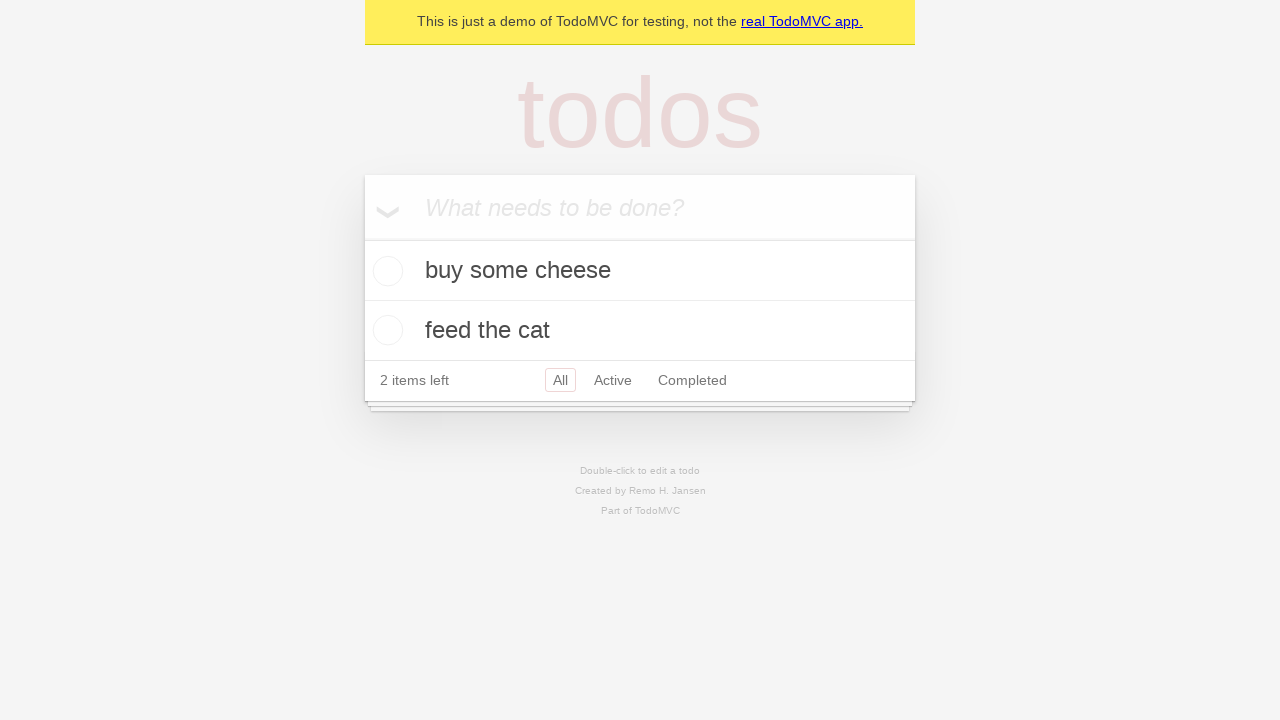